Tests checkbox functionality by checking and unchecking checkboxes, then verifying their states.

Starting URL: https://practice.expandtesting.com/checkboxes

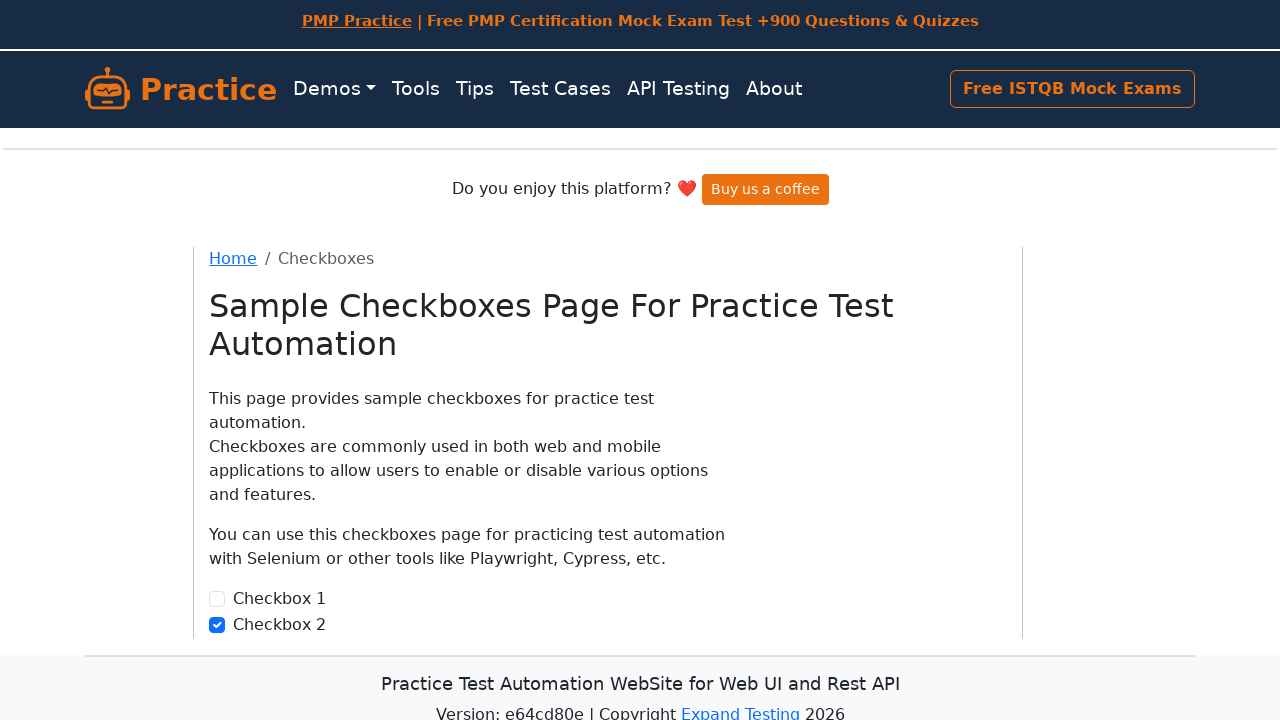

Checked Checkbox 1 at (217, 599) on internal:role=checkbox[name="Checkbox 1"i]
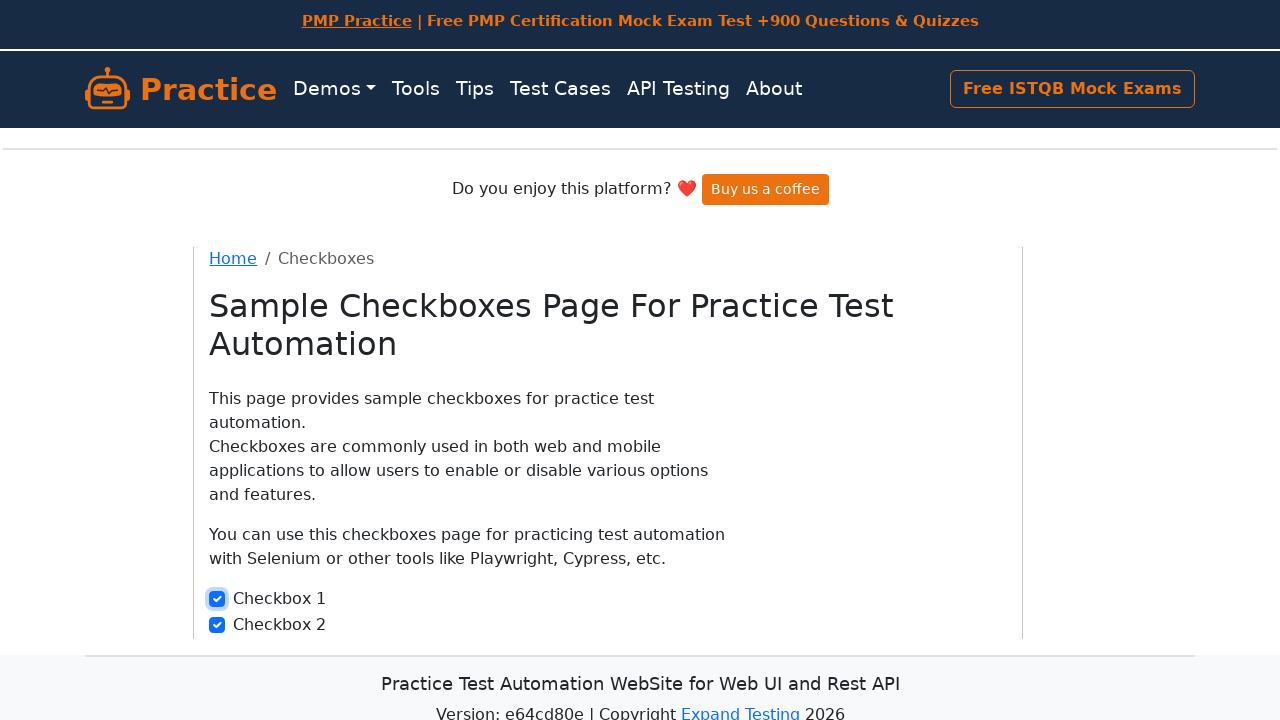

Unchecked Checkbox 2 at (217, 625) on internal:role=checkbox[name="Checkbox 2"i]
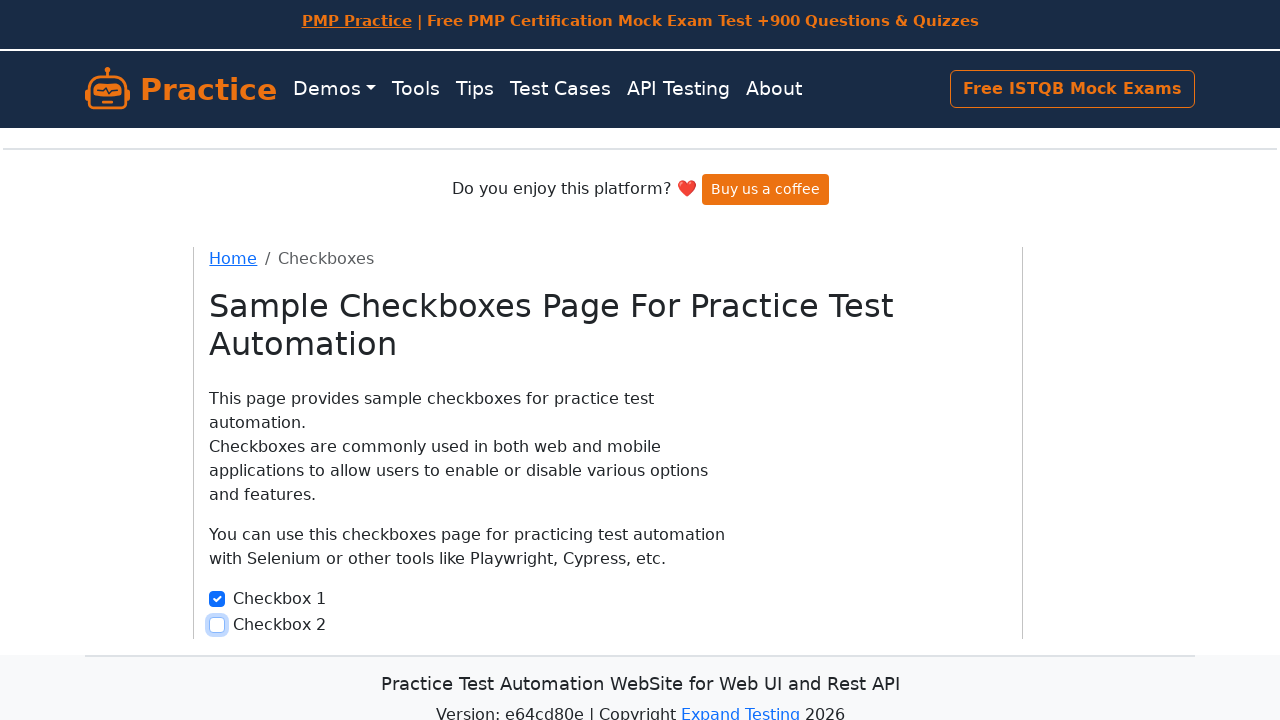

Verified Checkbox 1 is checked
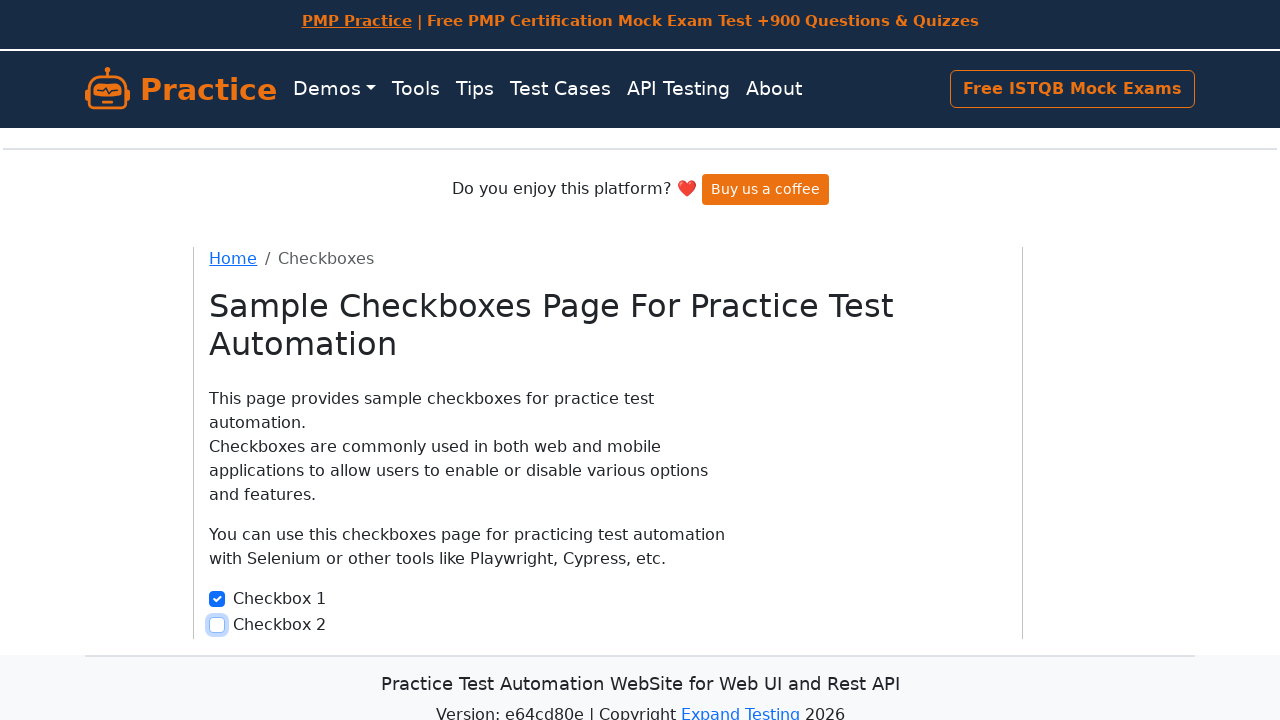

Verified Checkbox 2 is not checked
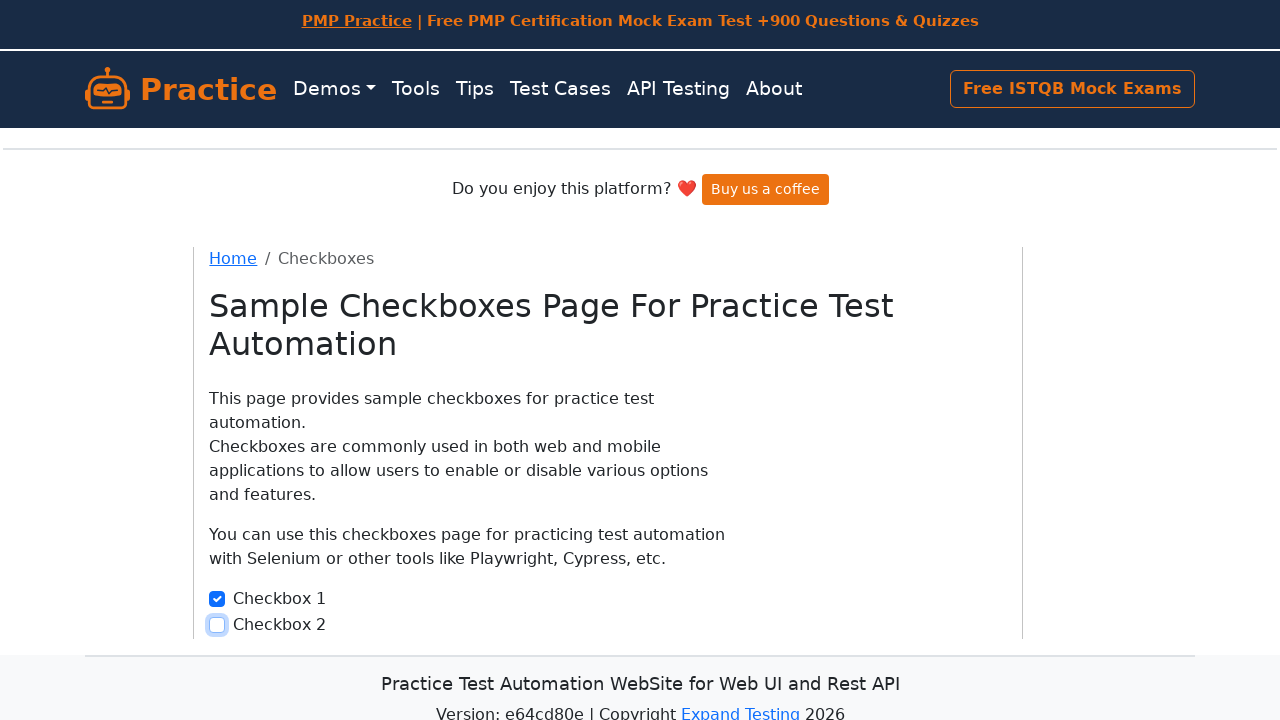

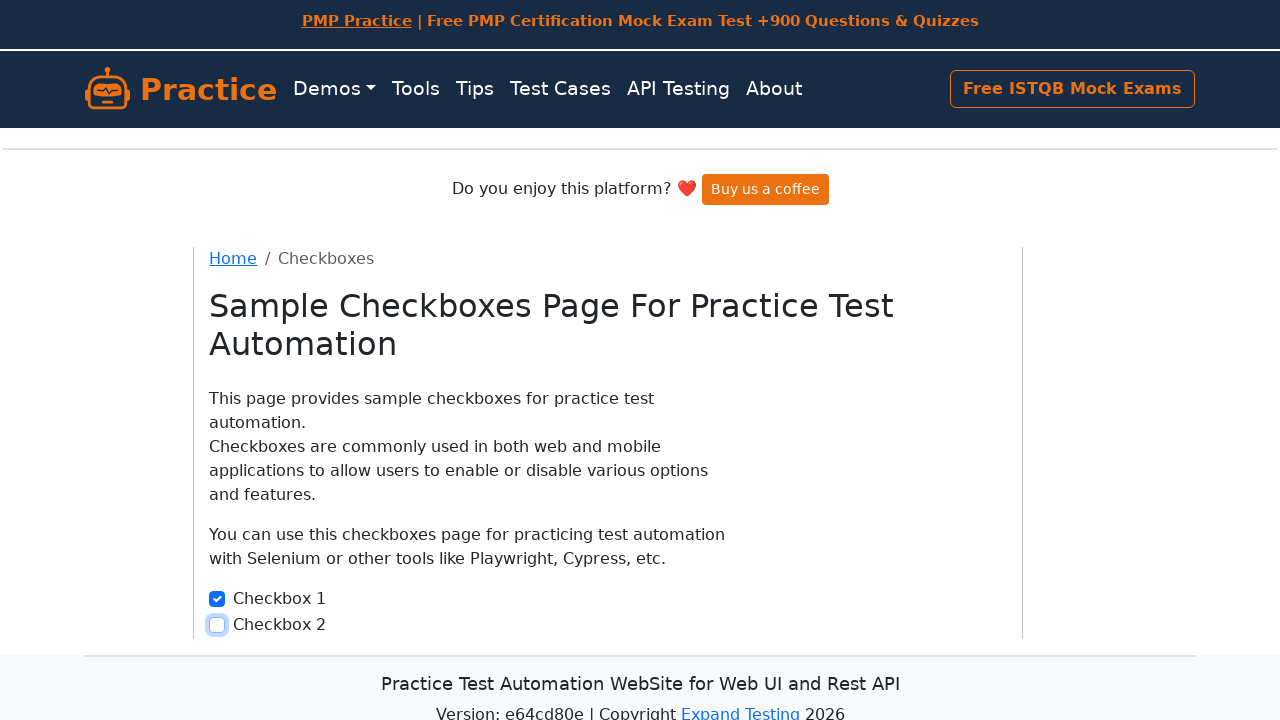